Tests multiple browser window handling by clicking buttons to open new child windows, then iterating through all windows and closing the child windows while keeping the main window.

Starting URL: https://demoqa.com/browser-windows

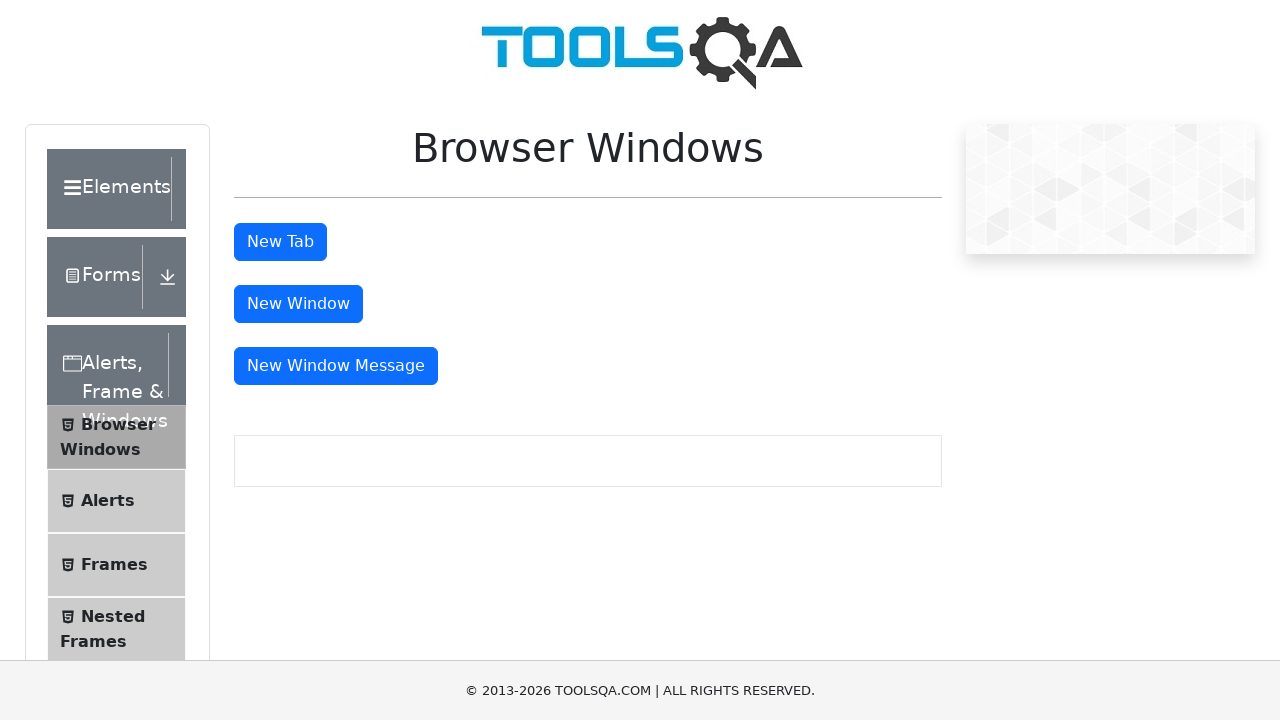

Clicked button to open a new window at (298, 304) on #windowButton
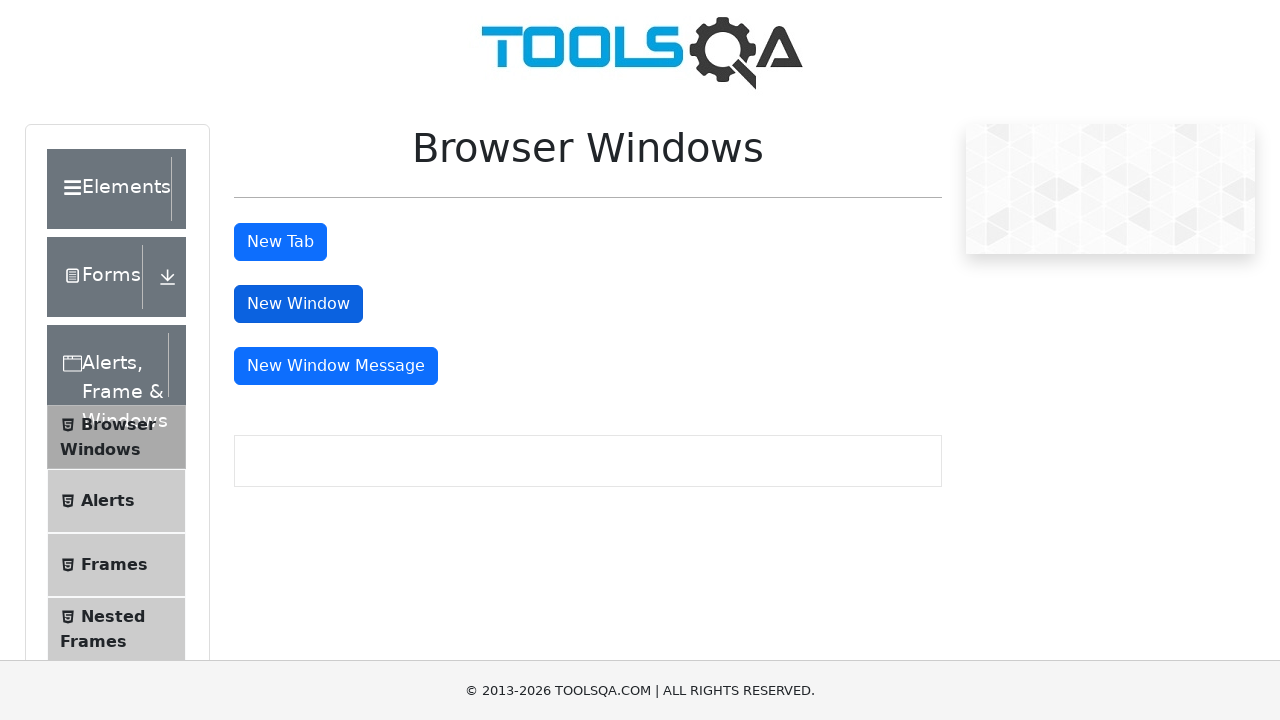

Waited for new window to open
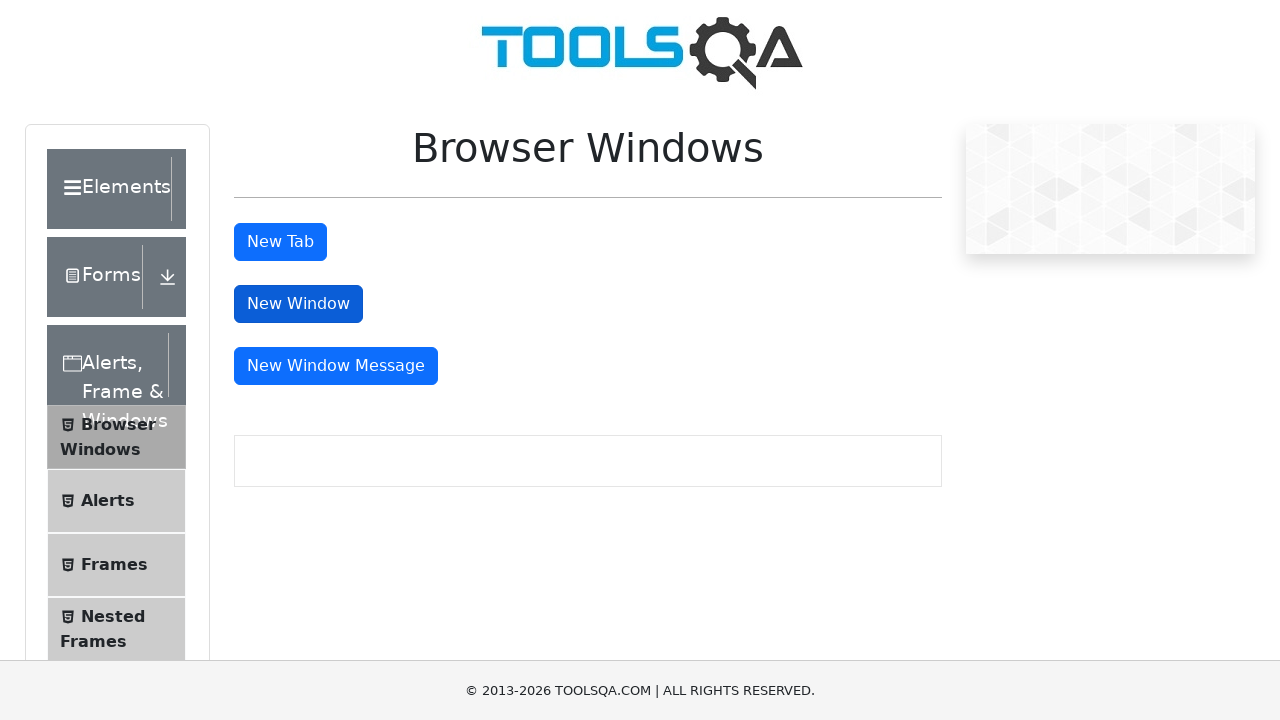

Clicked button to open a message window at (336, 366) on #messageWindowButton
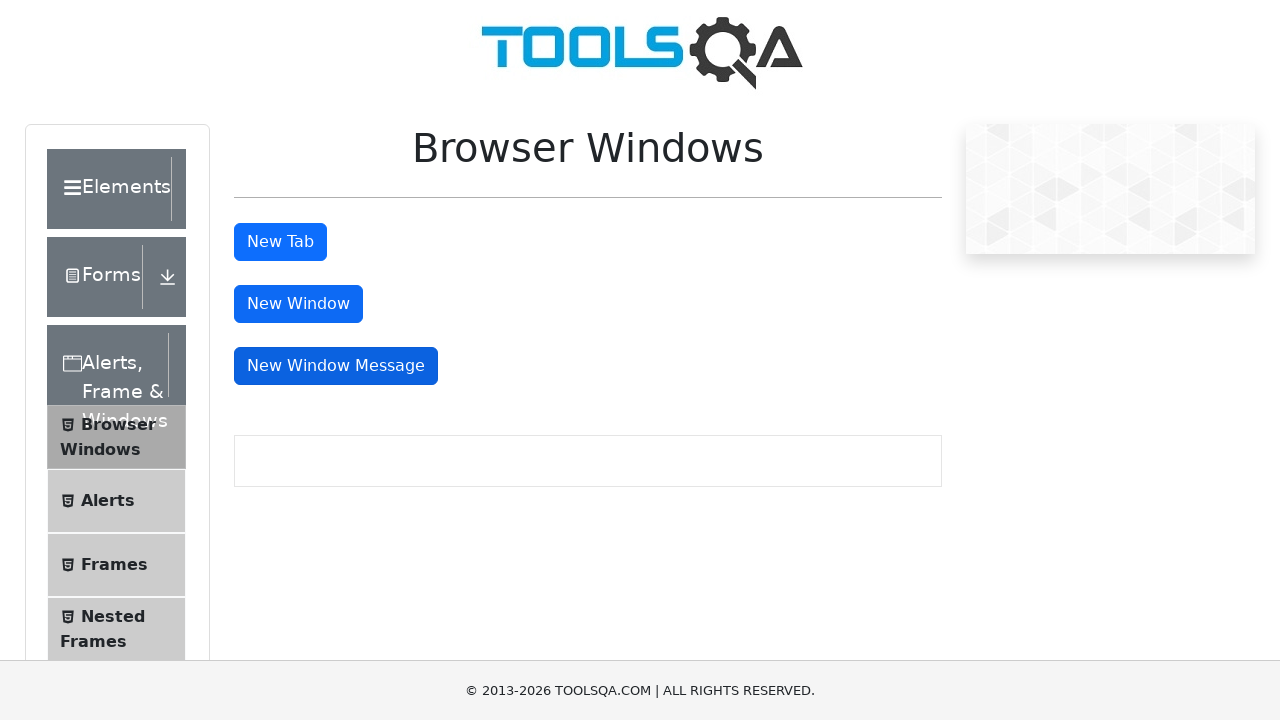

Waited for message window to open
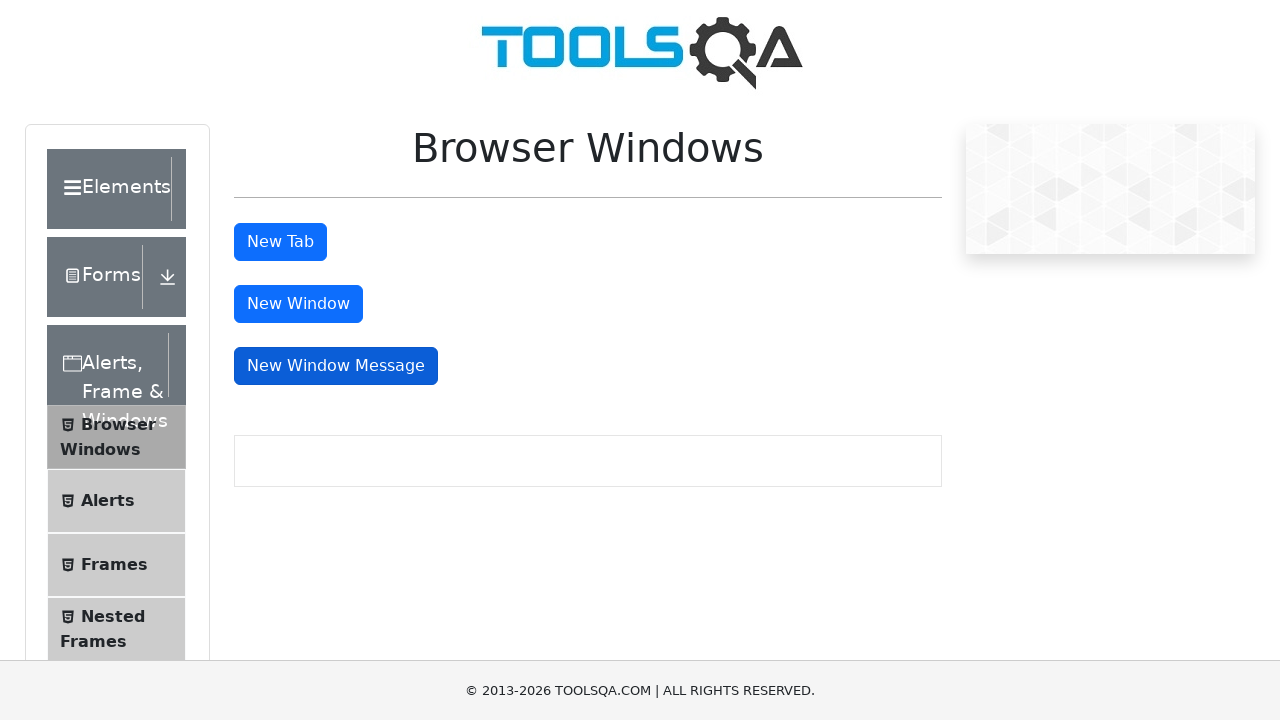

Identified main page reference
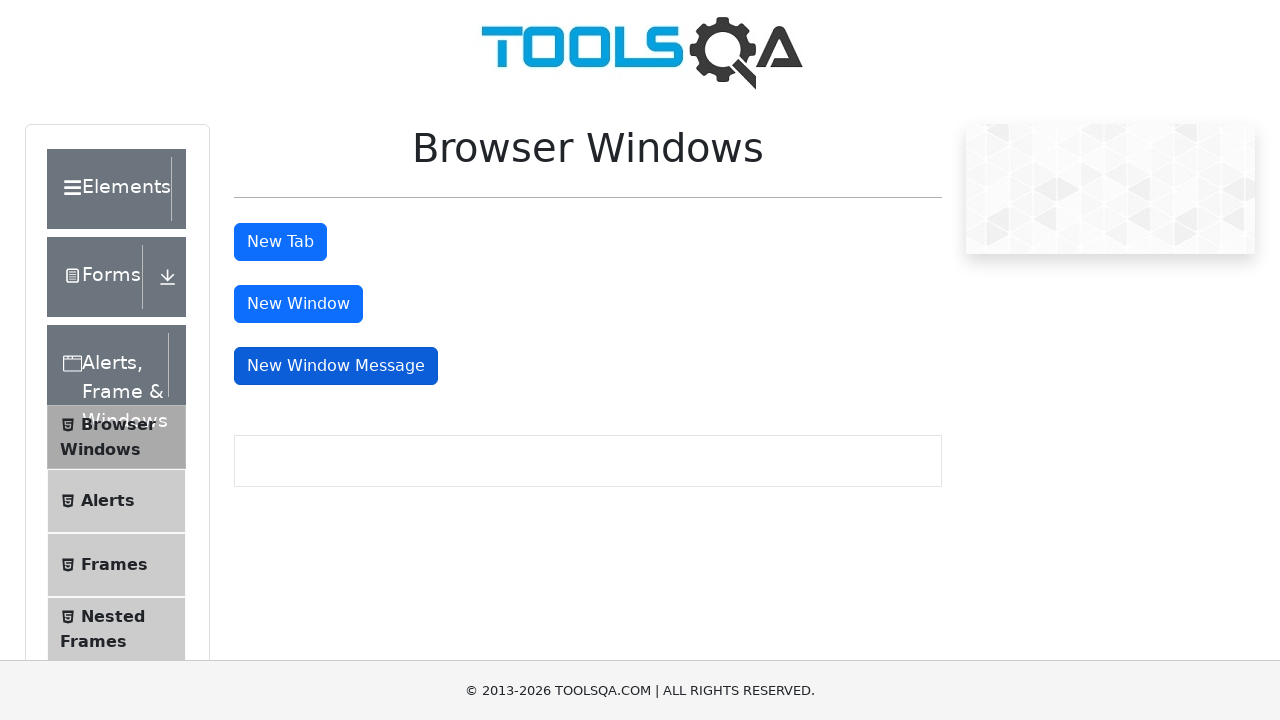

Retrieved all open pages/windows: 3 total
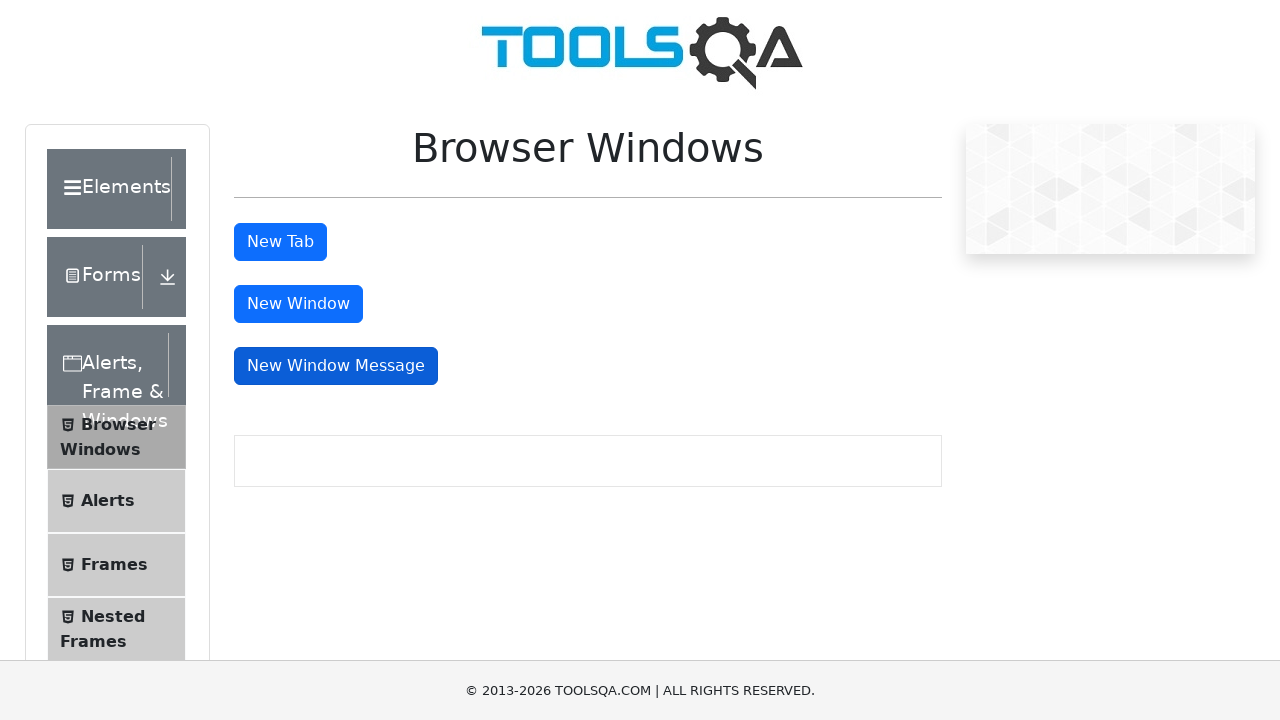

Closed a child window
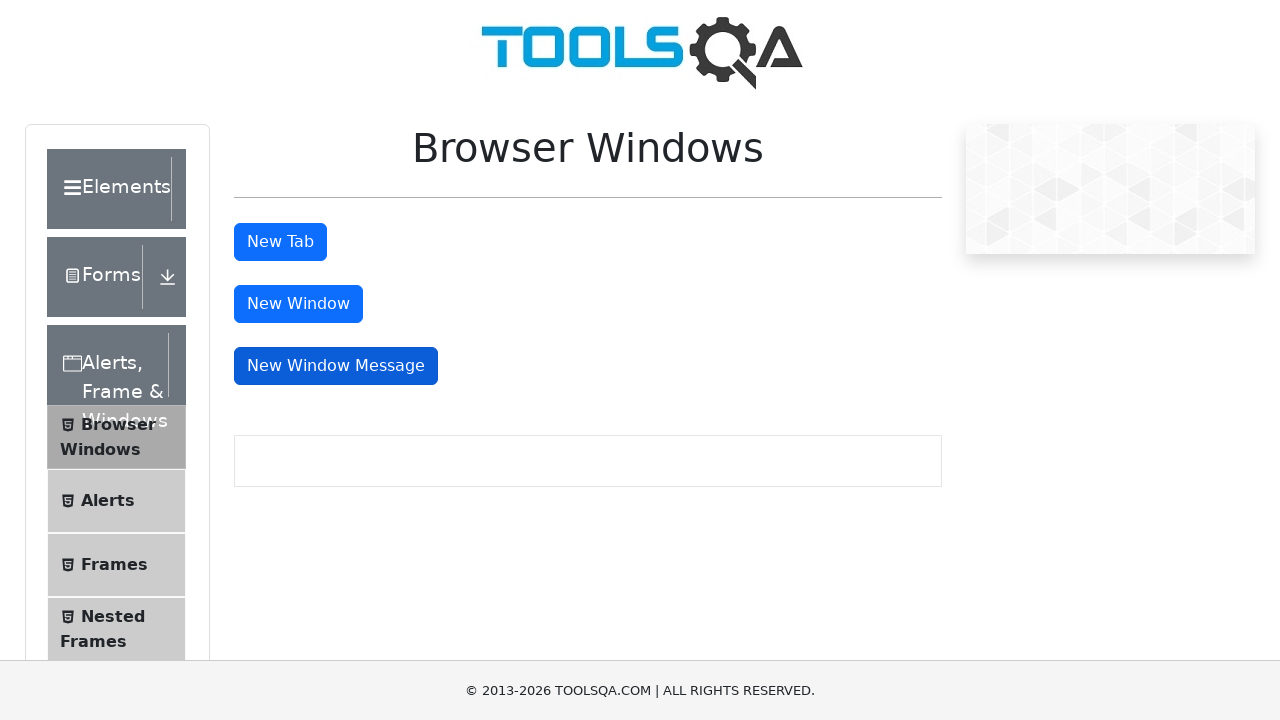

Waited after closing child window
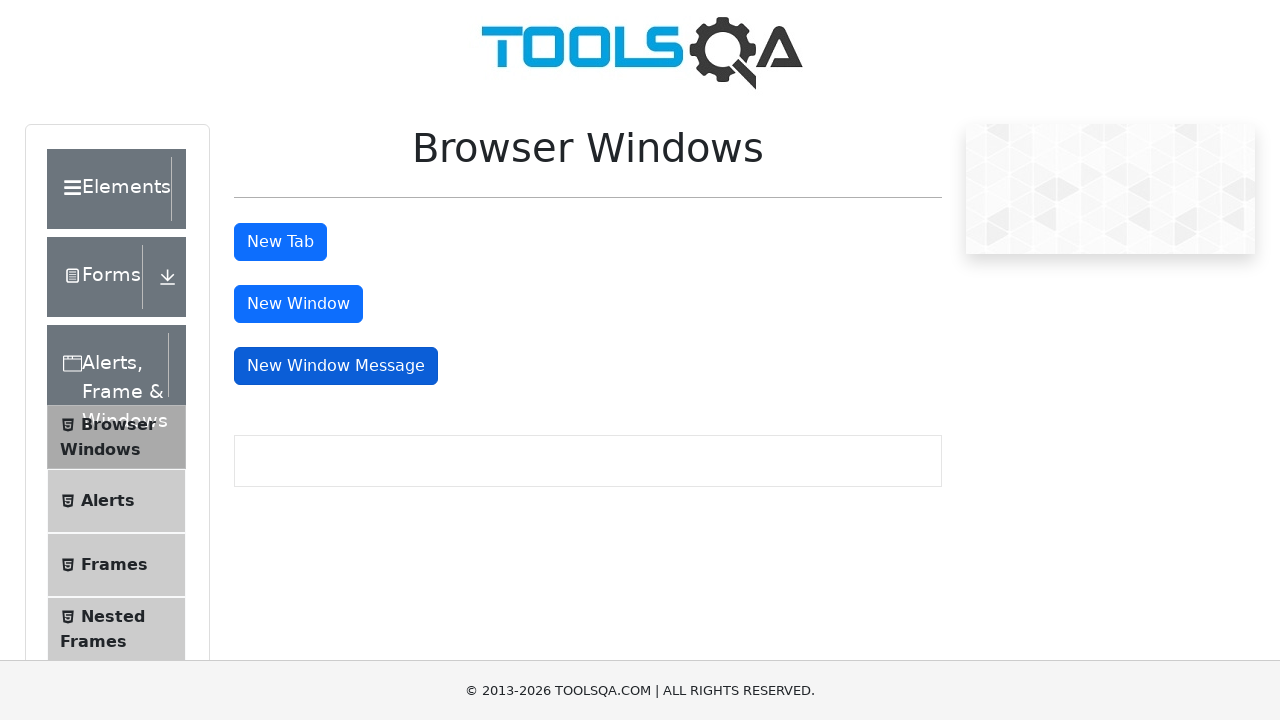

Closed a child window
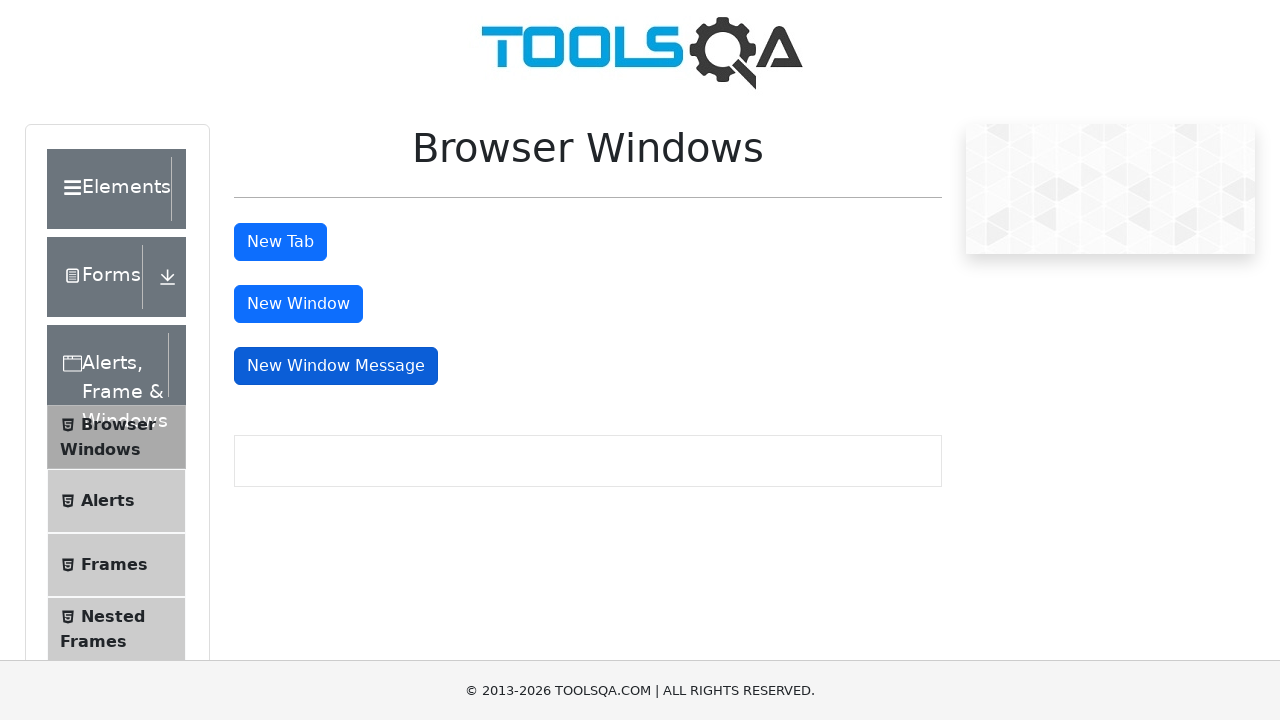

Waited after closing child window
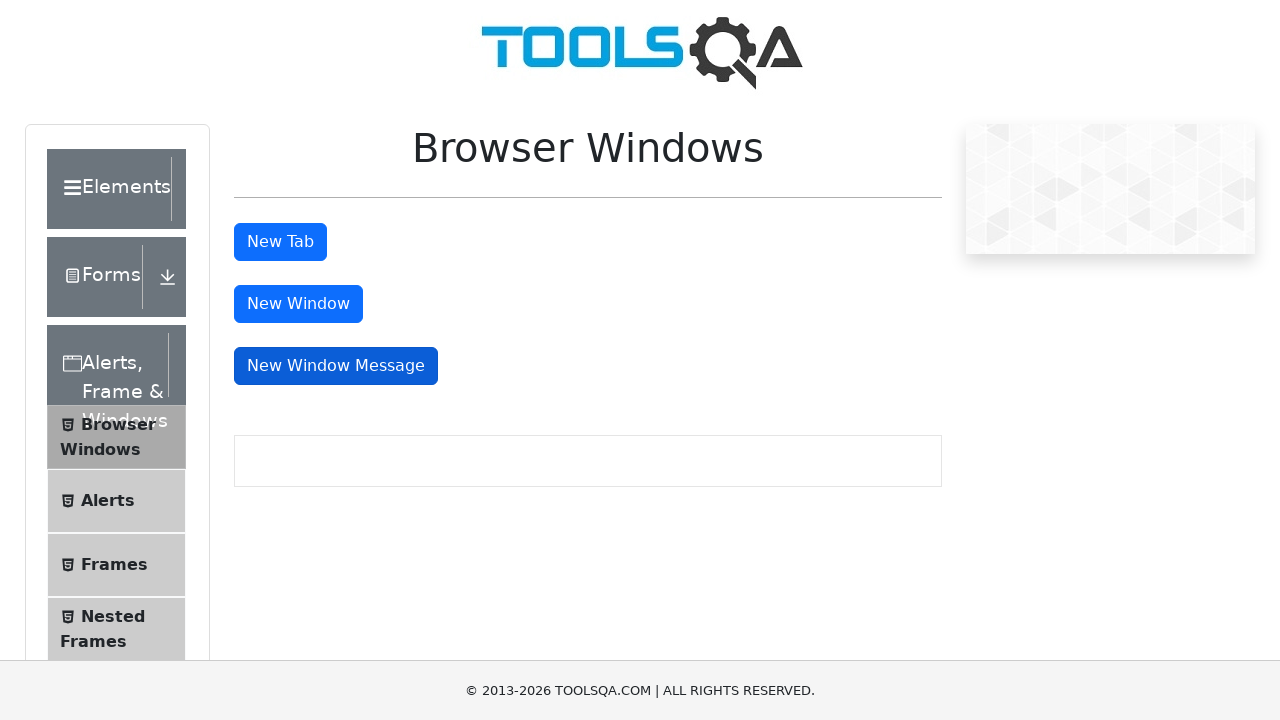

Verified main window is active by confirming window button exists
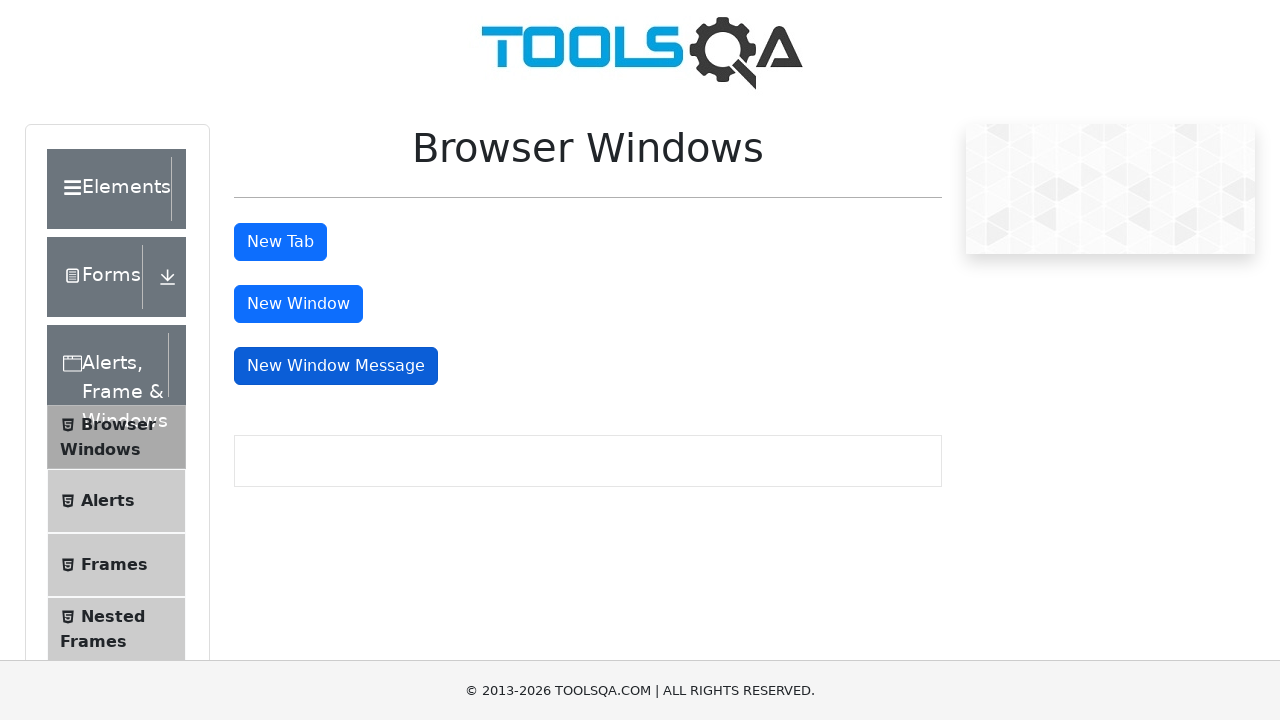

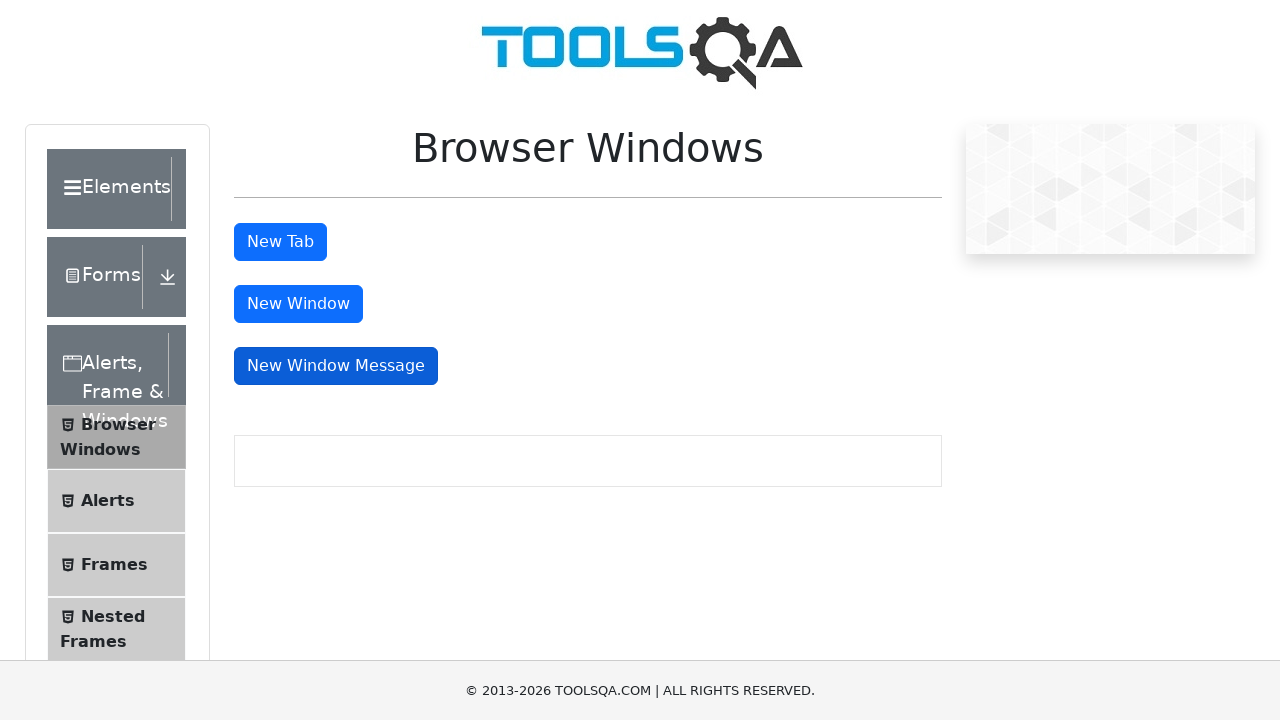